Tests JavaScript alert handling functionality by triggering alerts and confirm dialogs with different user inputs

Starting URL: https://rahulshettyacademy.com/AutomationPractice/

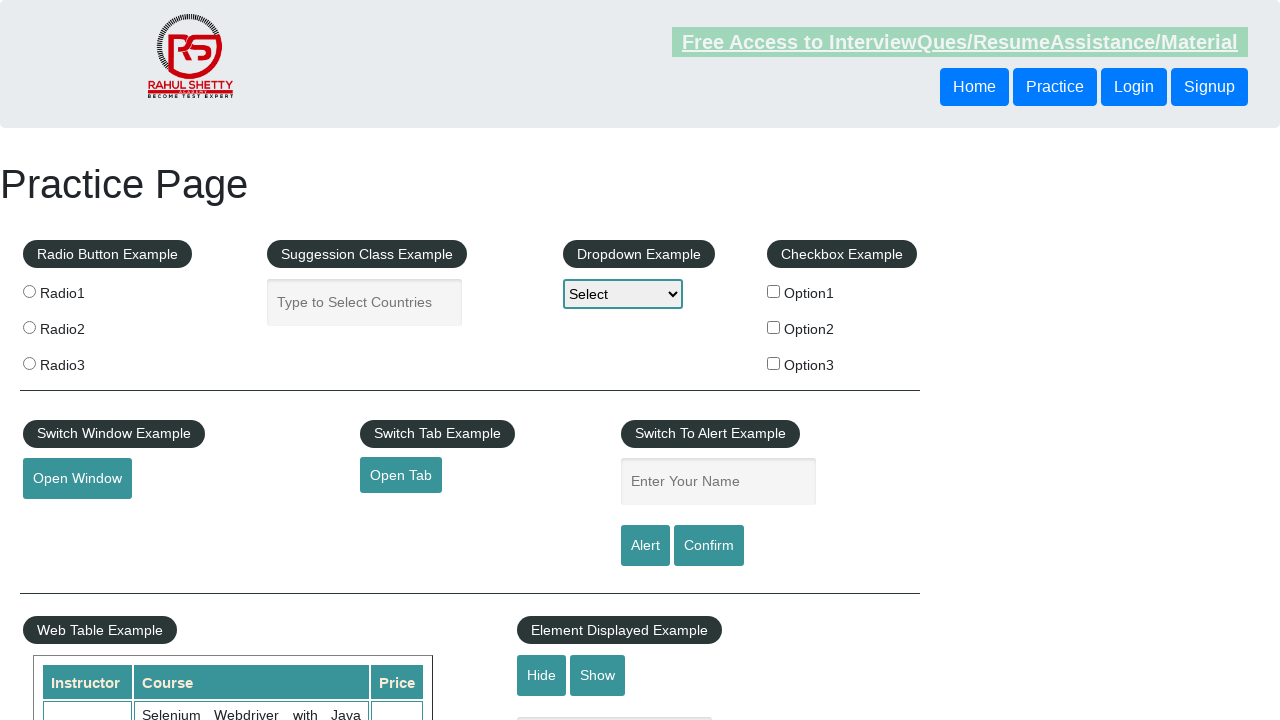

Filled name field with 'Vipin Dhiman' on #name
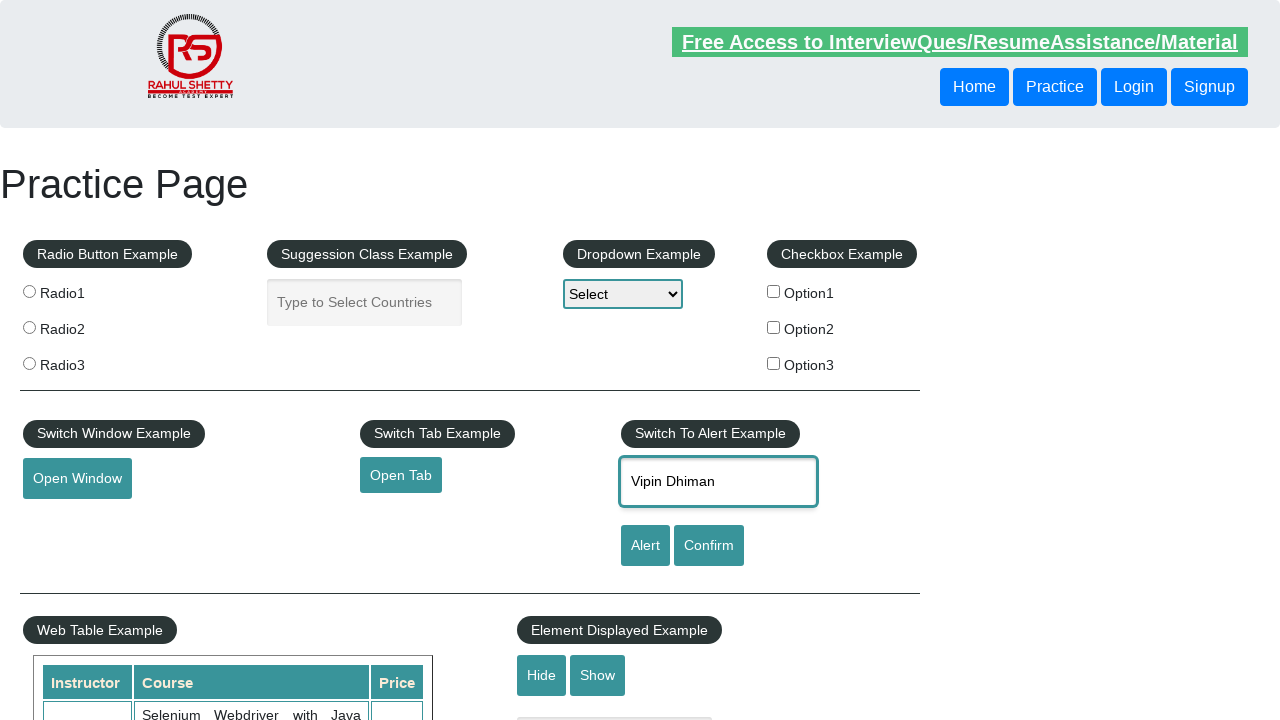

Clicked alert button to trigger JavaScript alert at (645, 546) on #alertbtn
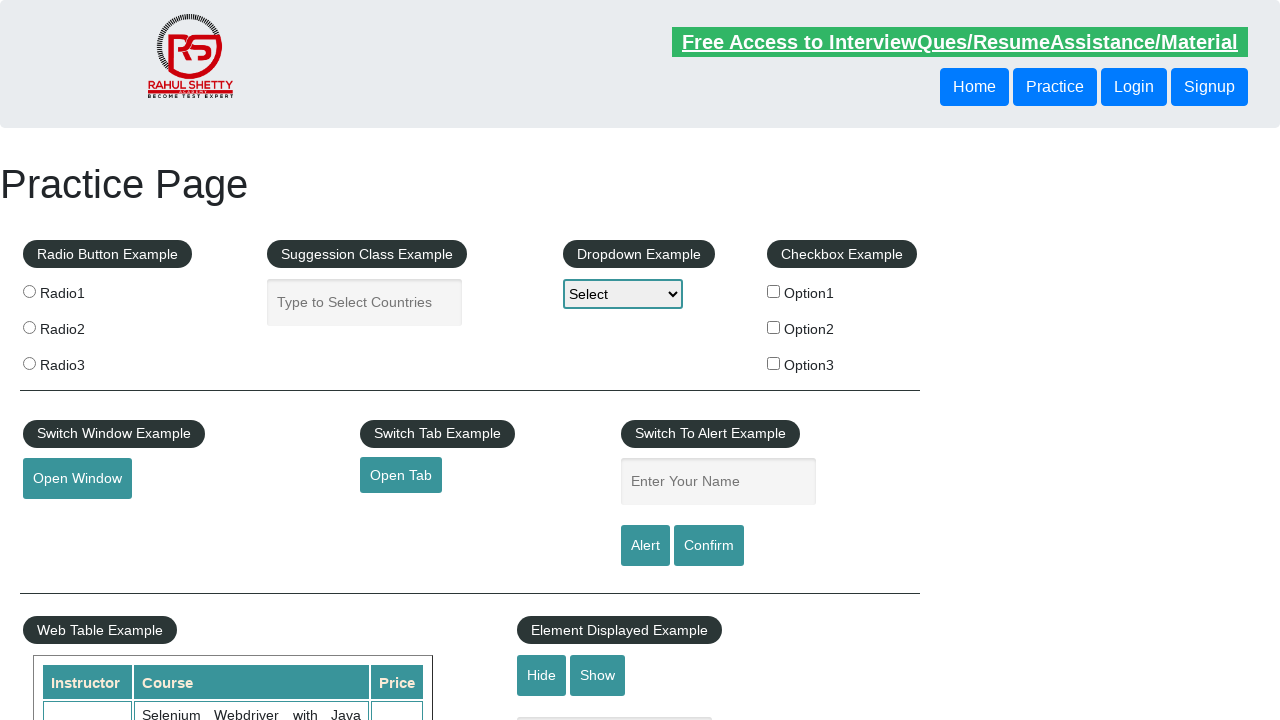

Set up dialog handler to accept alerts
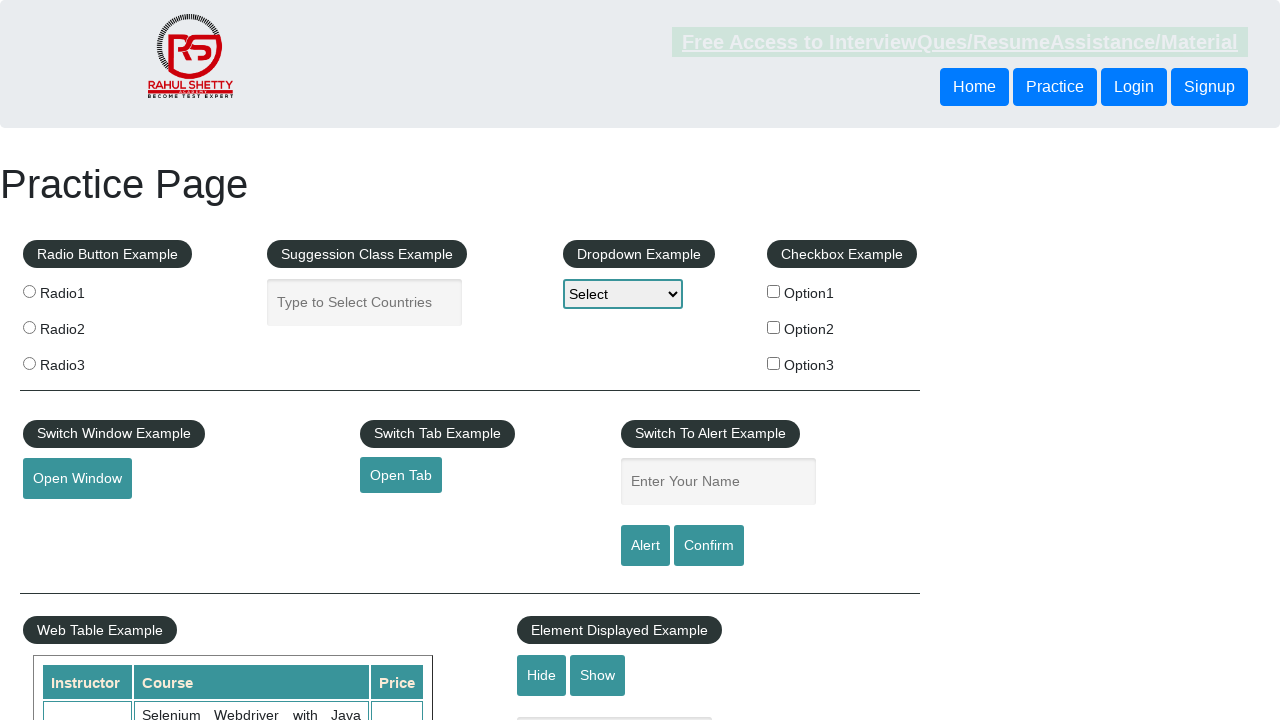

Filled name field with 'Vikas Dhiman' on #name
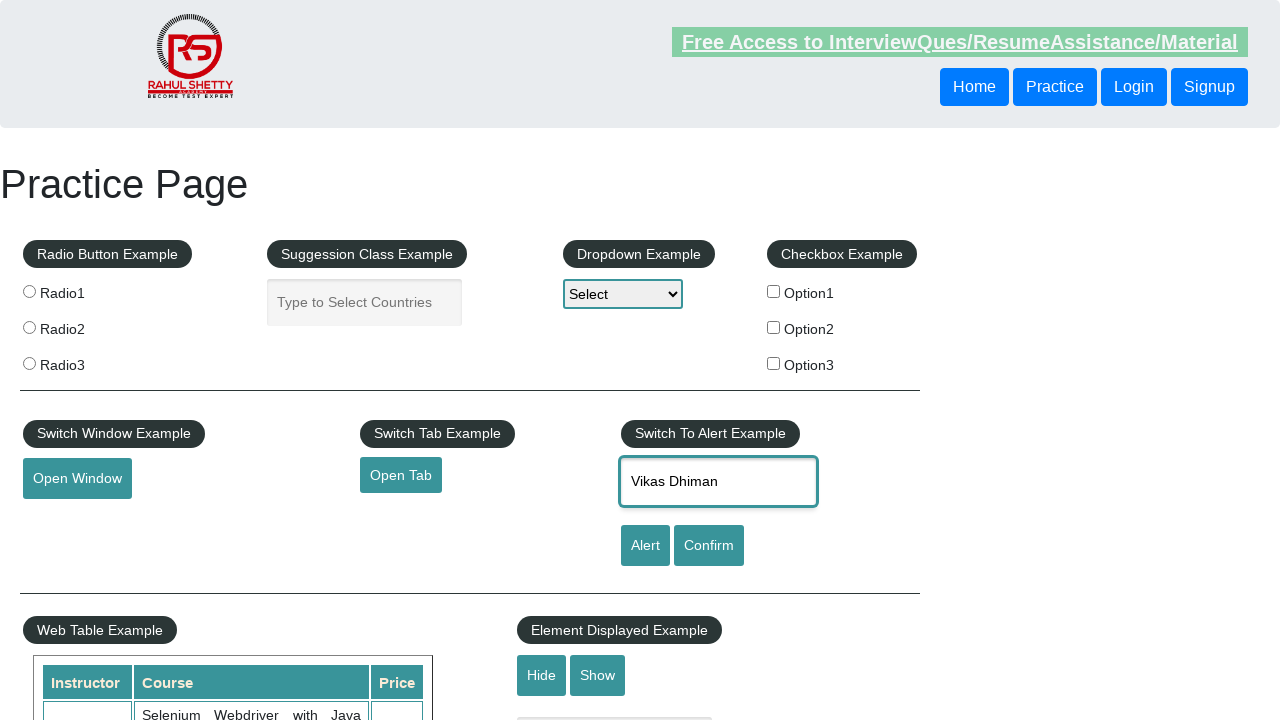

Clicked confirm button to trigger confirm dialog at (709, 546) on [id='confirmbtn']
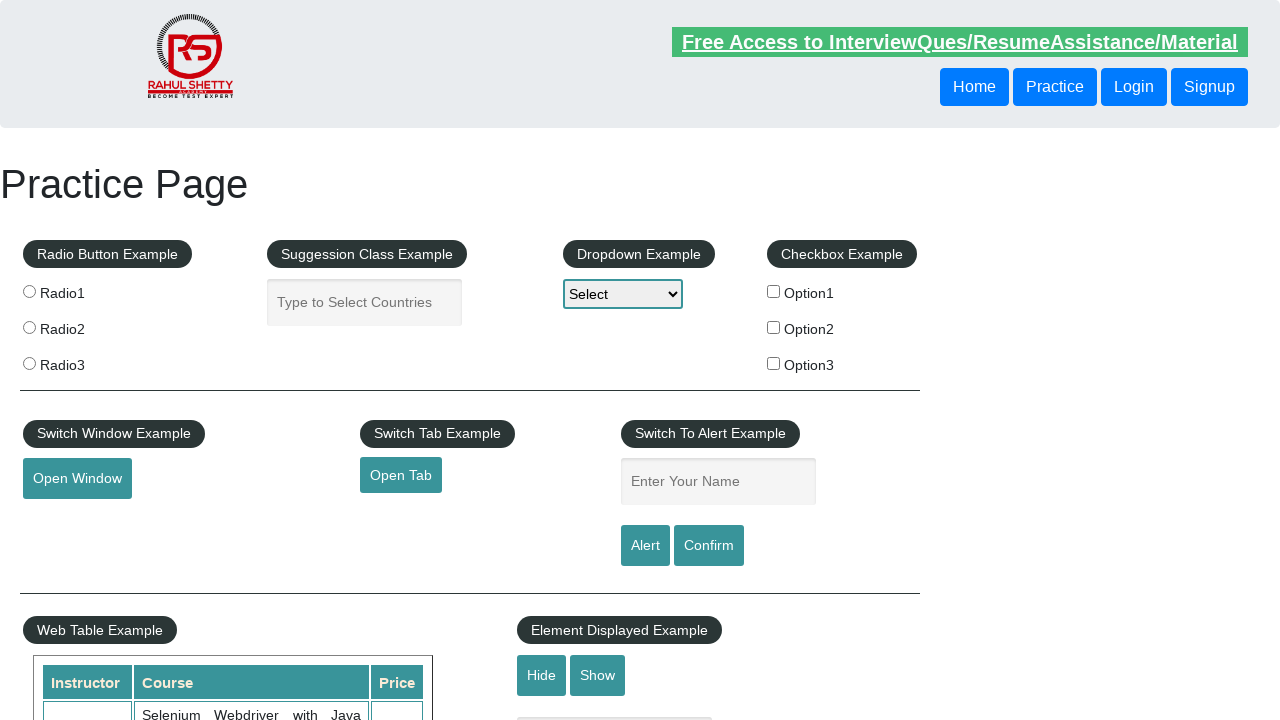

Set up dialog handler to dismiss confirm dialogs
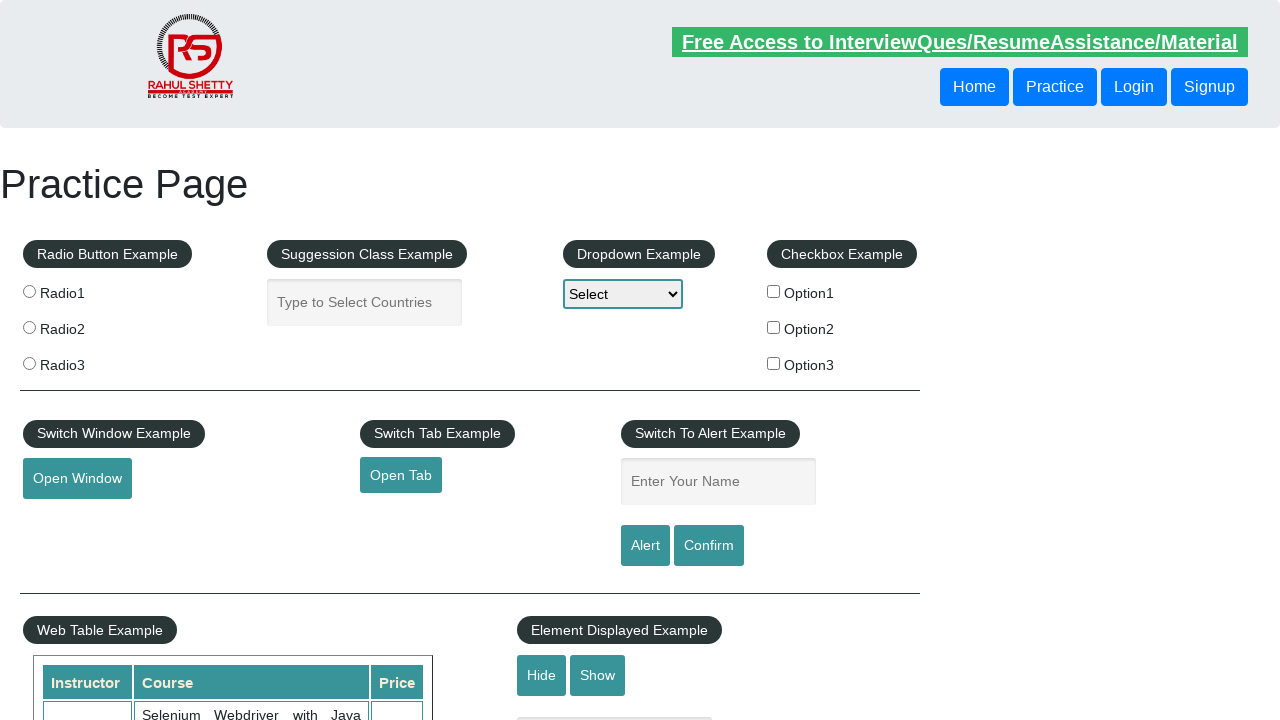

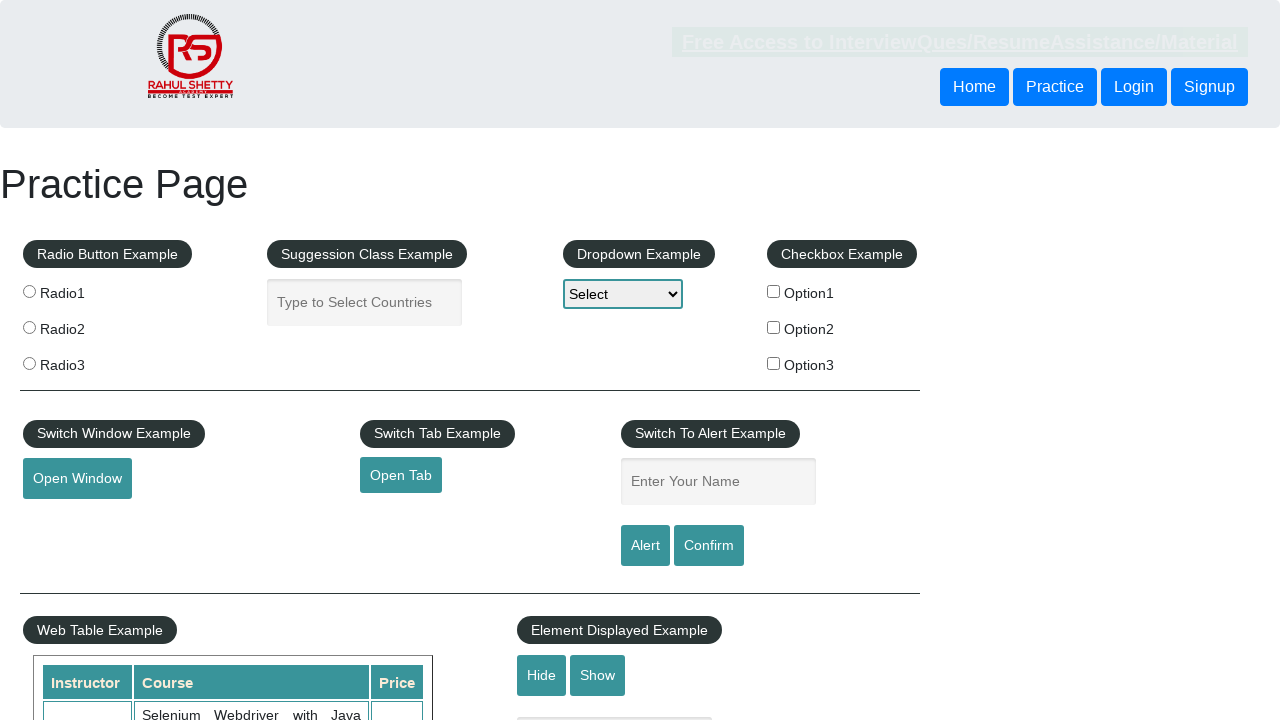